Tests form fields using CSS selectors by filling first name, about textarea, and state dropdown

Starting URL: https://app.cloudqa.io/home/AutomationPracticeForm

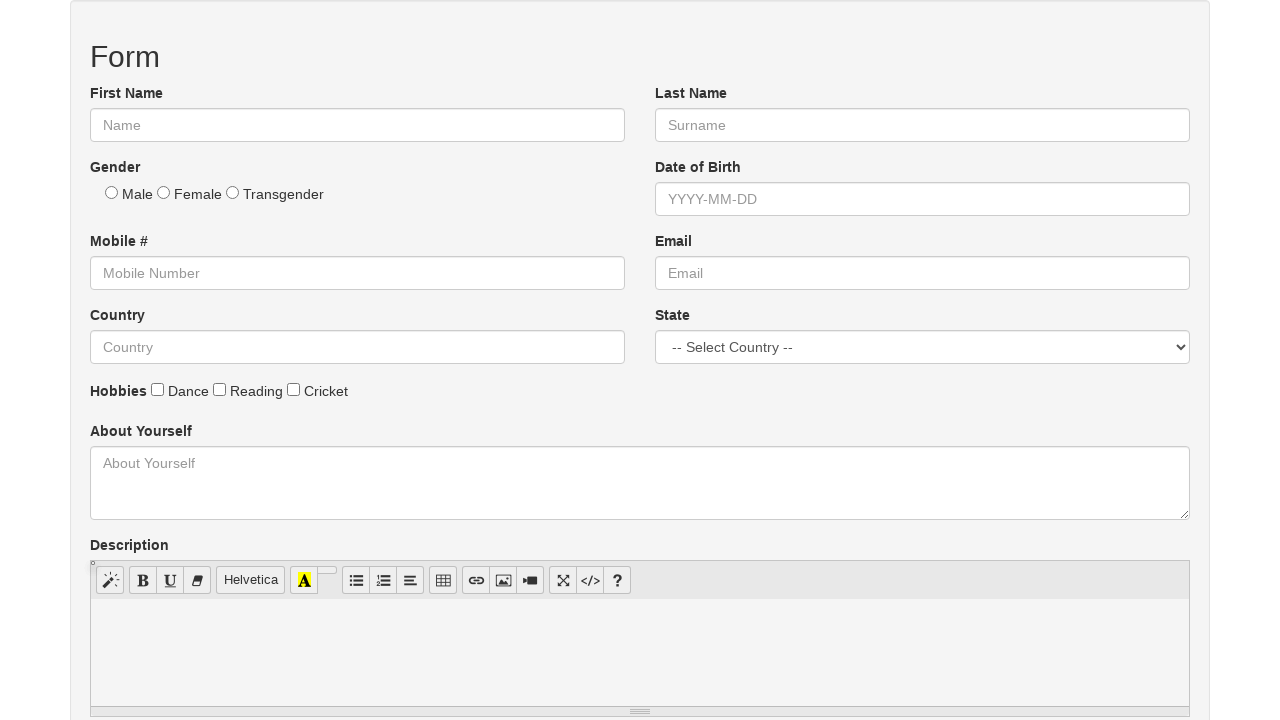

Filled first name field with 'Rohit' using CSS selector on input[name='First Name']
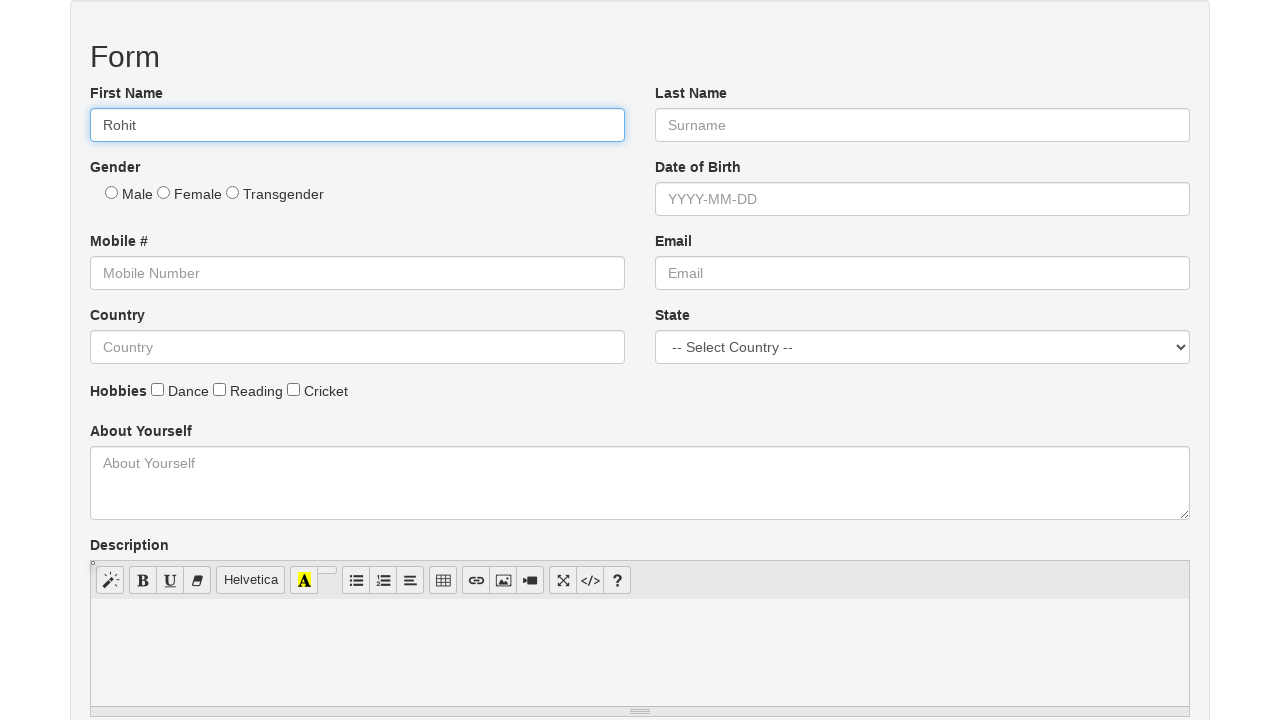

Filled about textarea with 'Sunny' using CSS selector on textarea[name='About']
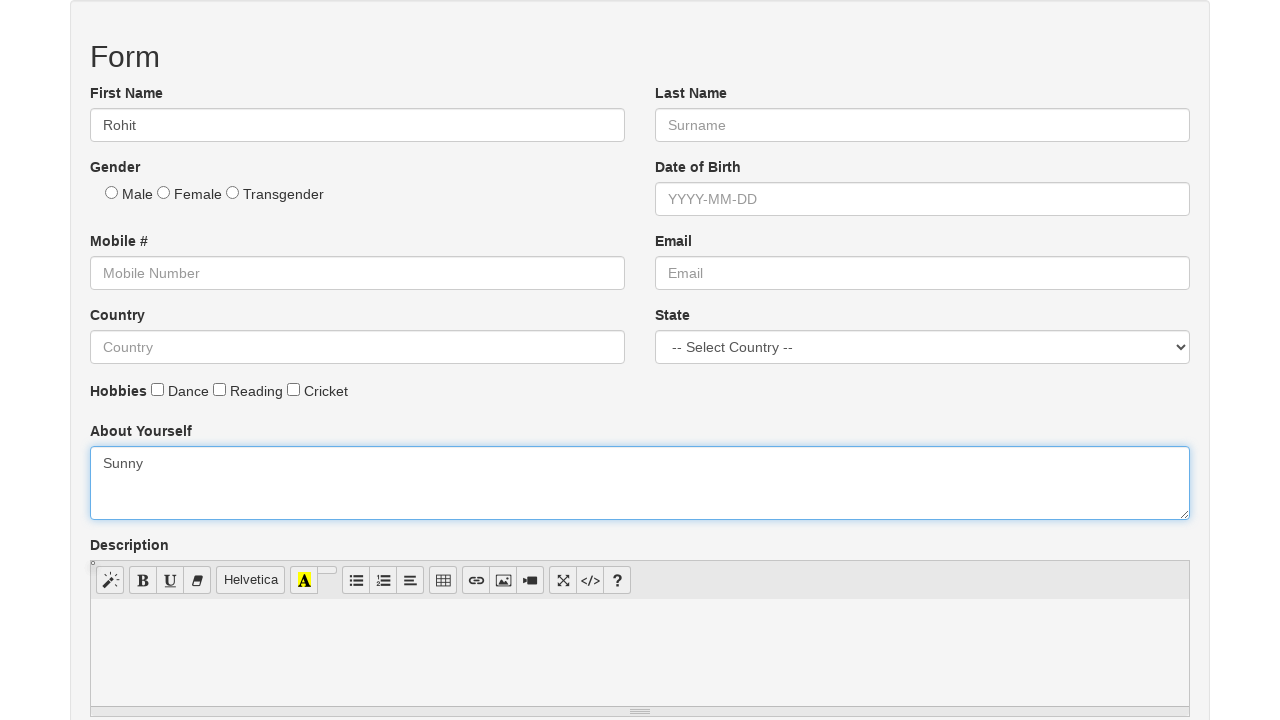

Selected 'India' from state dropdown using CSS selector on select[name='State']
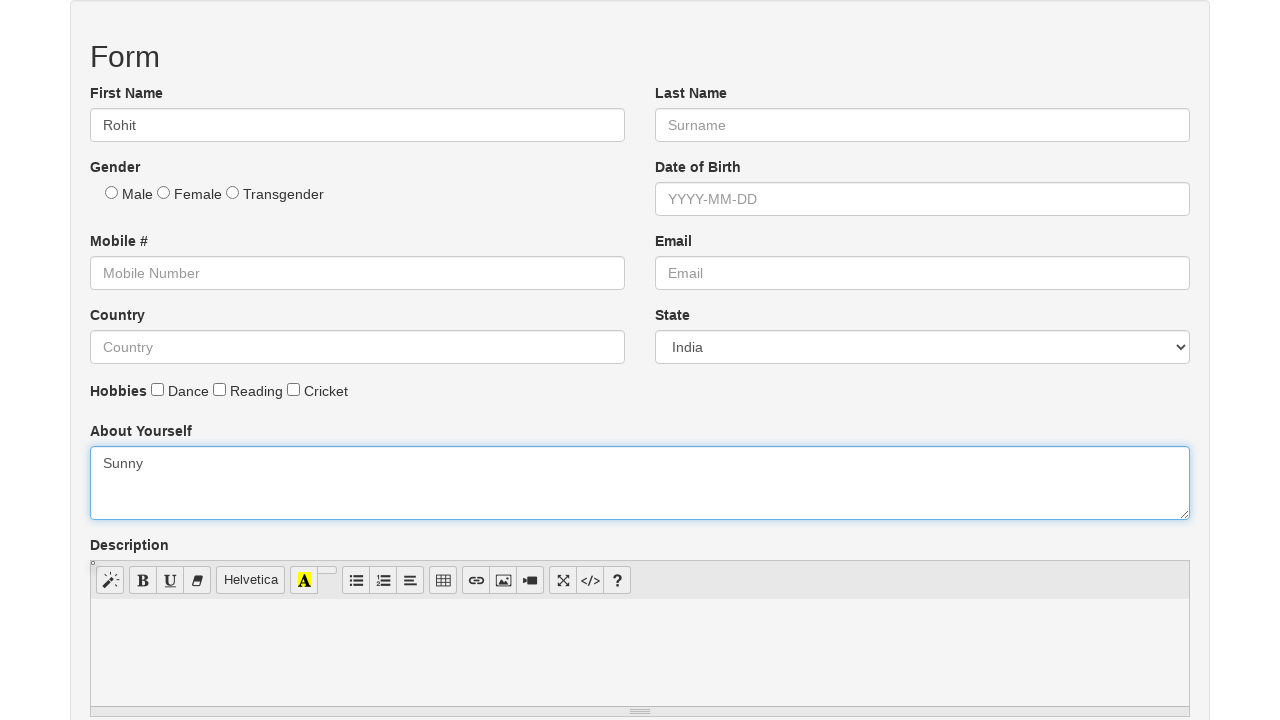

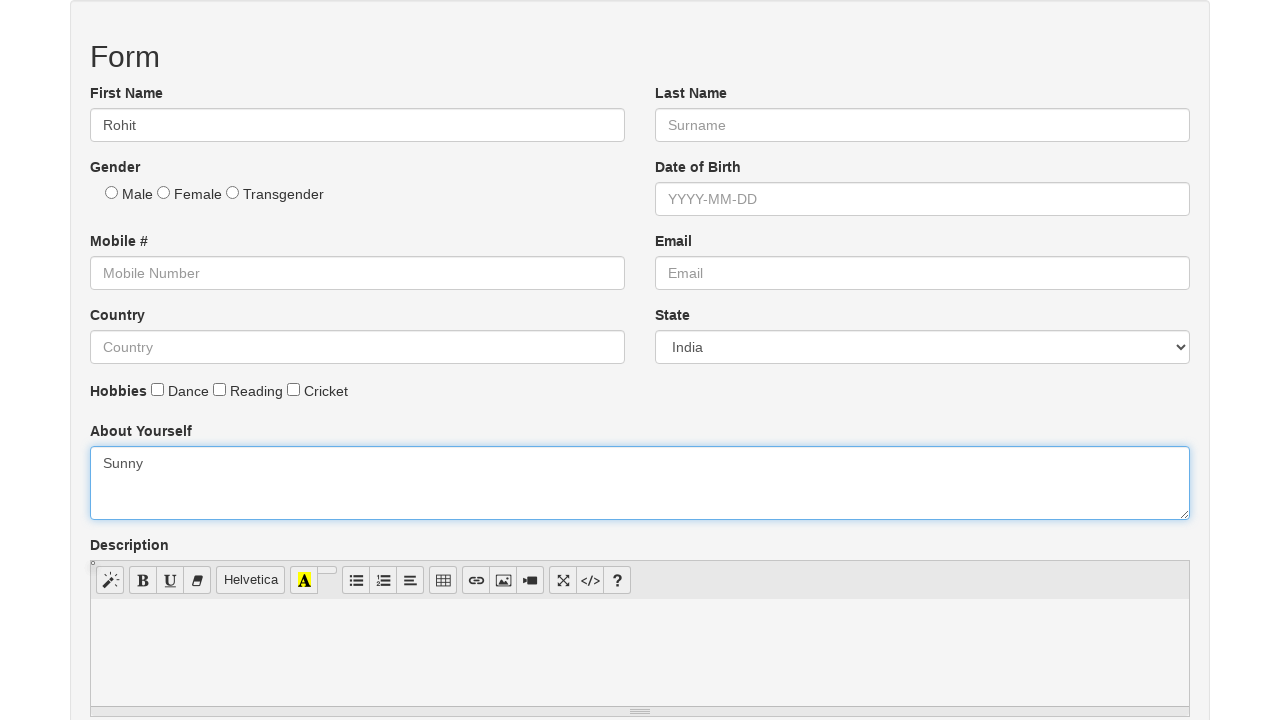